Tests filtering to display only active (incomplete) items.

Starting URL: https://demo.playwright.dev/todomvc

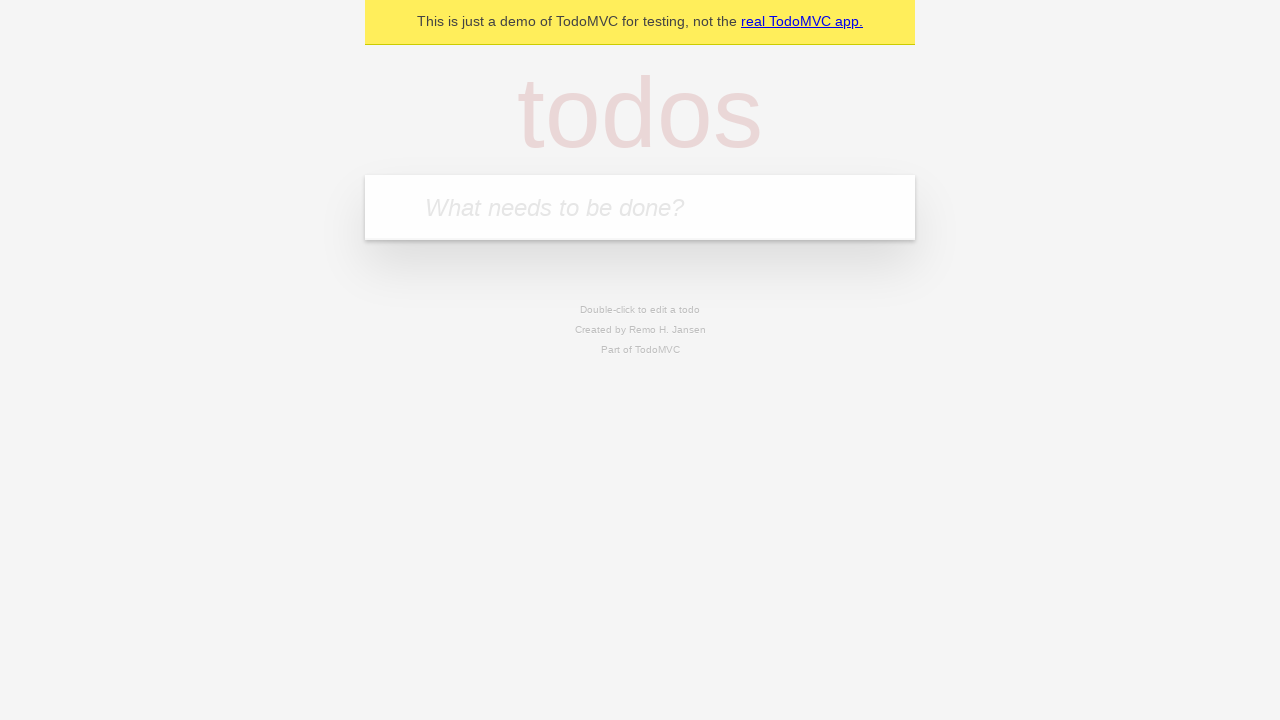

Filled new todo input with 'buy some cheese' on .new-todo
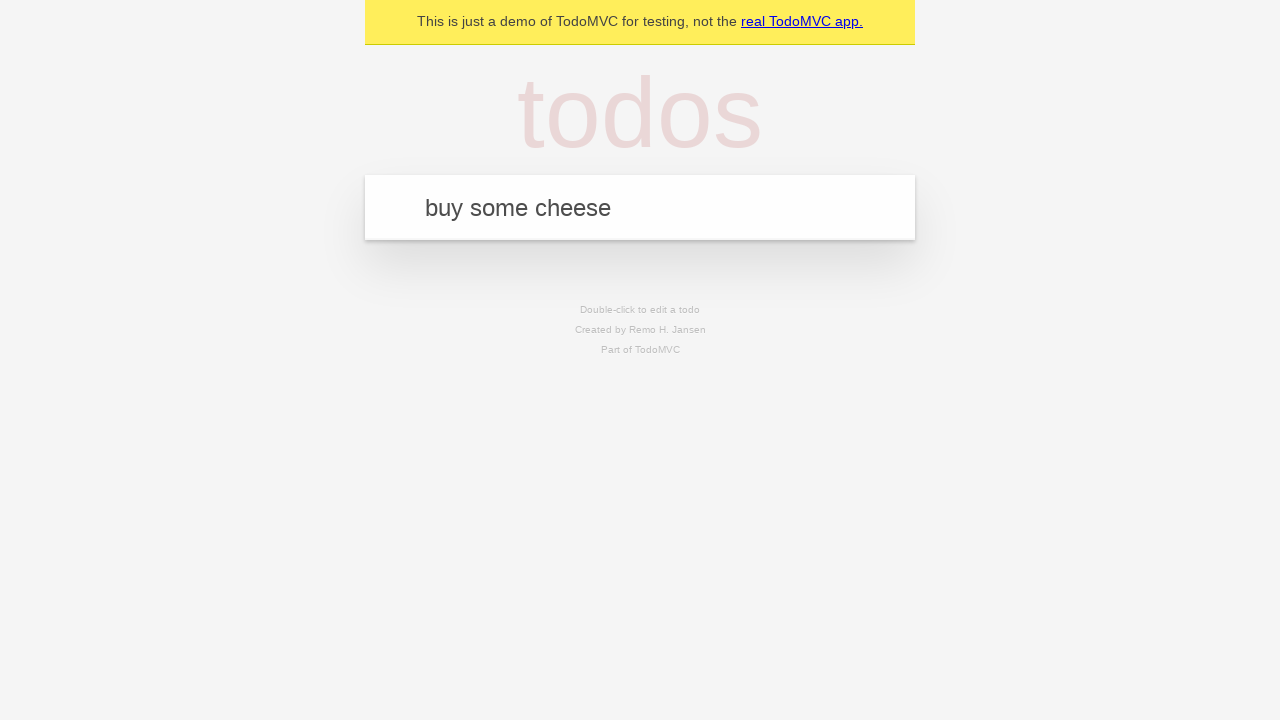

Pressed Enter to add first todo on .new-todo
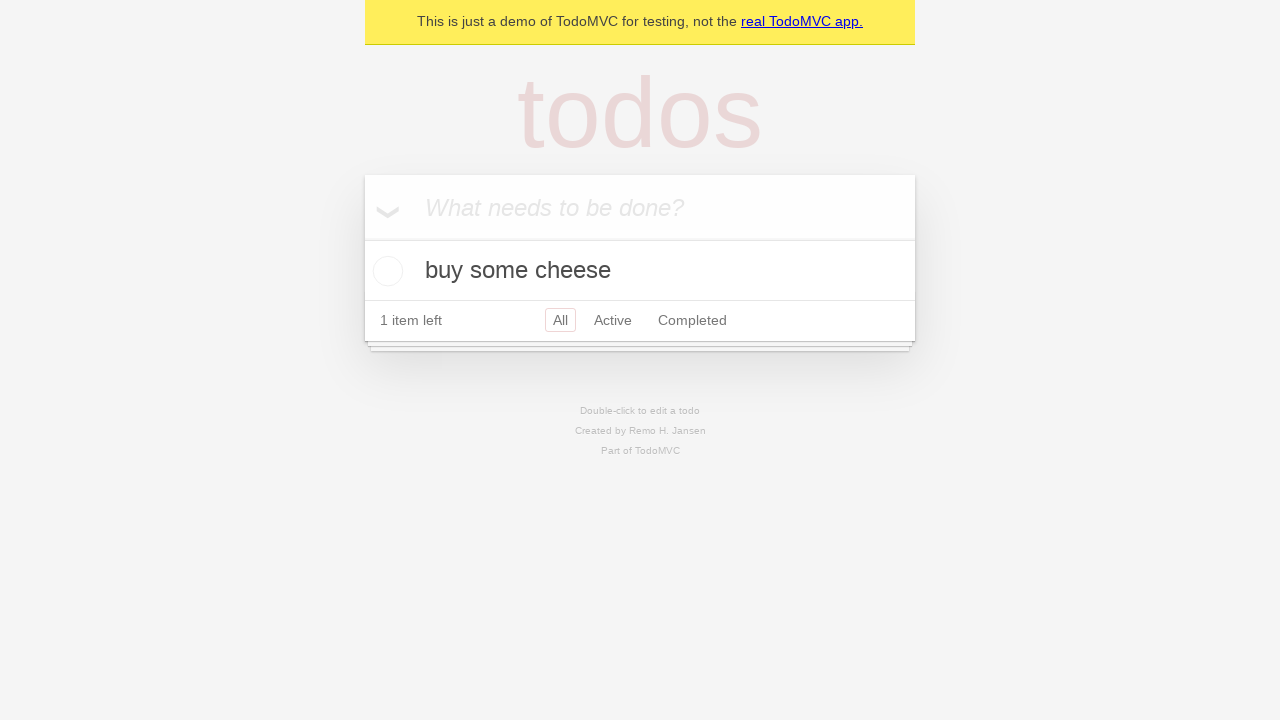

Filled new todo input with 'feed the cat' on .new-todo
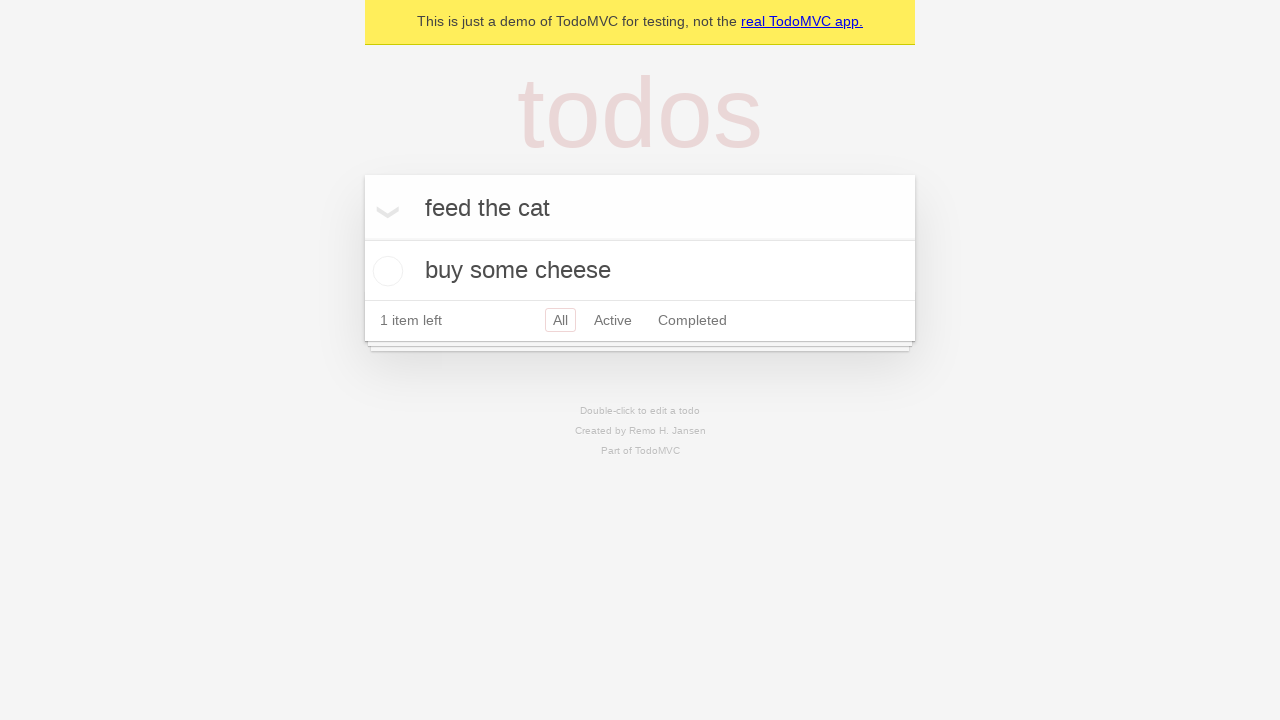

Pressed Enter to add second todo on .new-todo
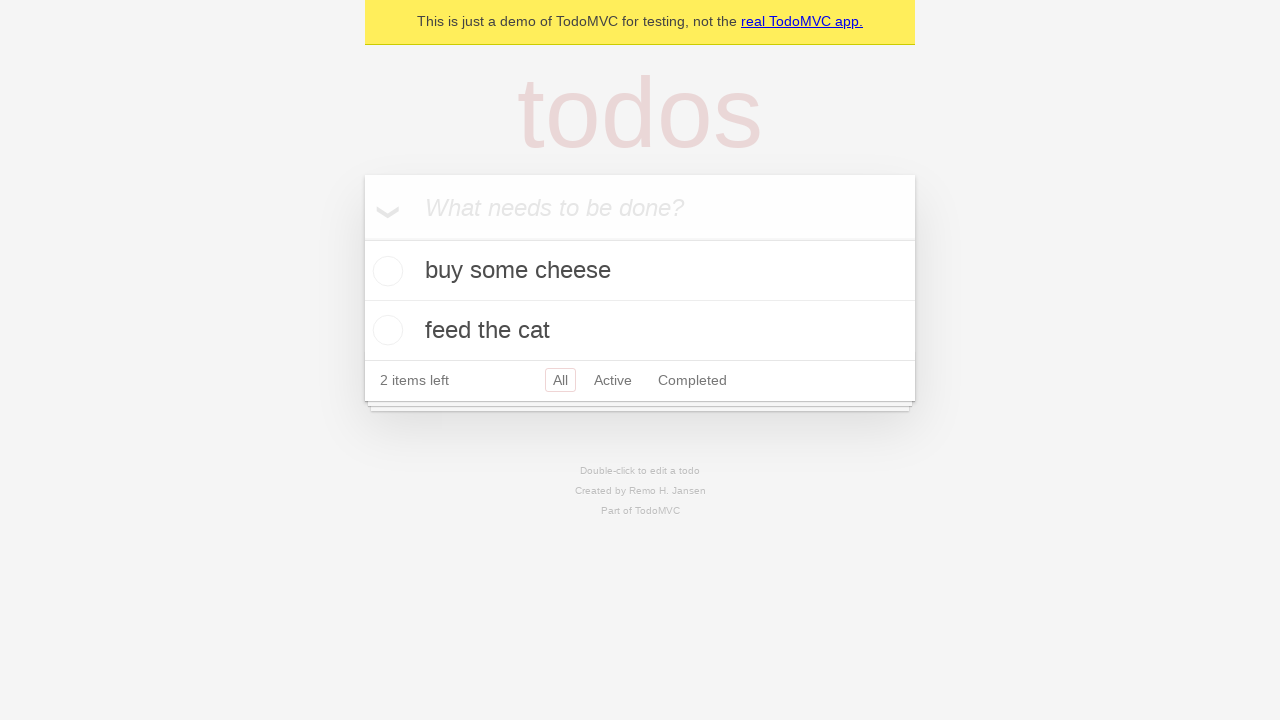

Filled new todo input with 'book a doctors appointment' on .new-todo
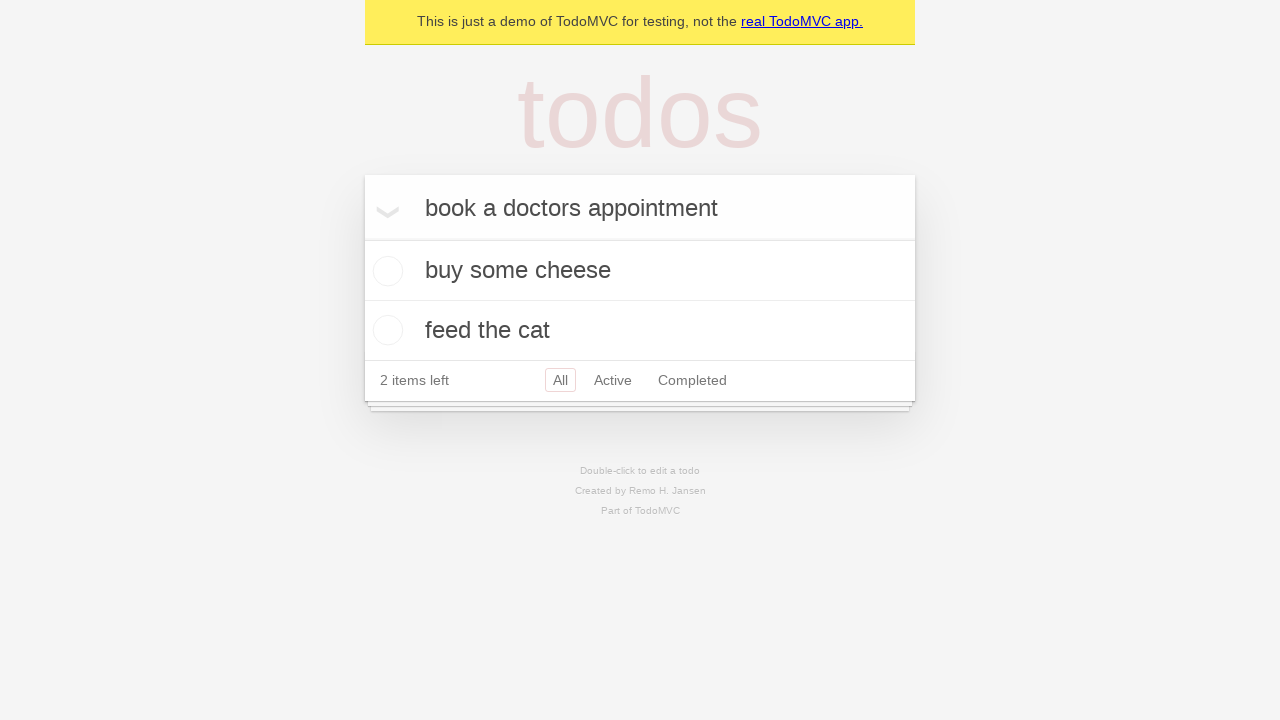

Pressed Enter to add third todo on .new-todo
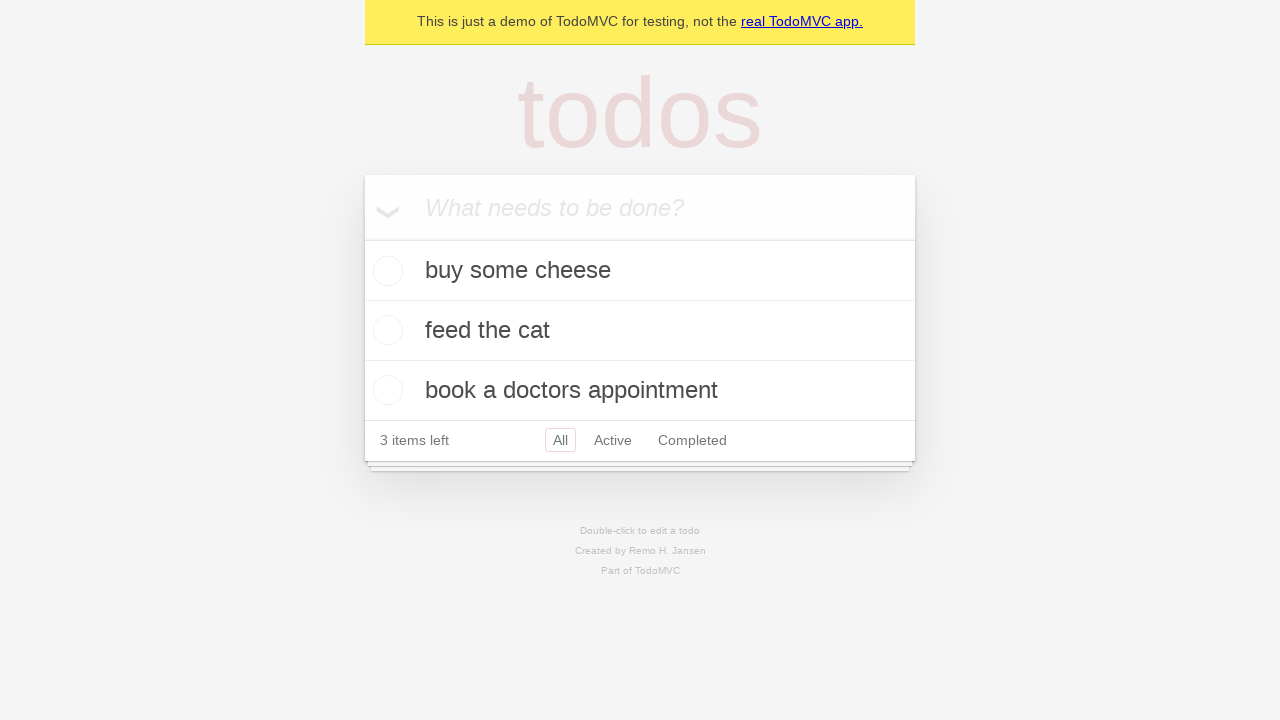

Waited for all three todos to be displayed in the list
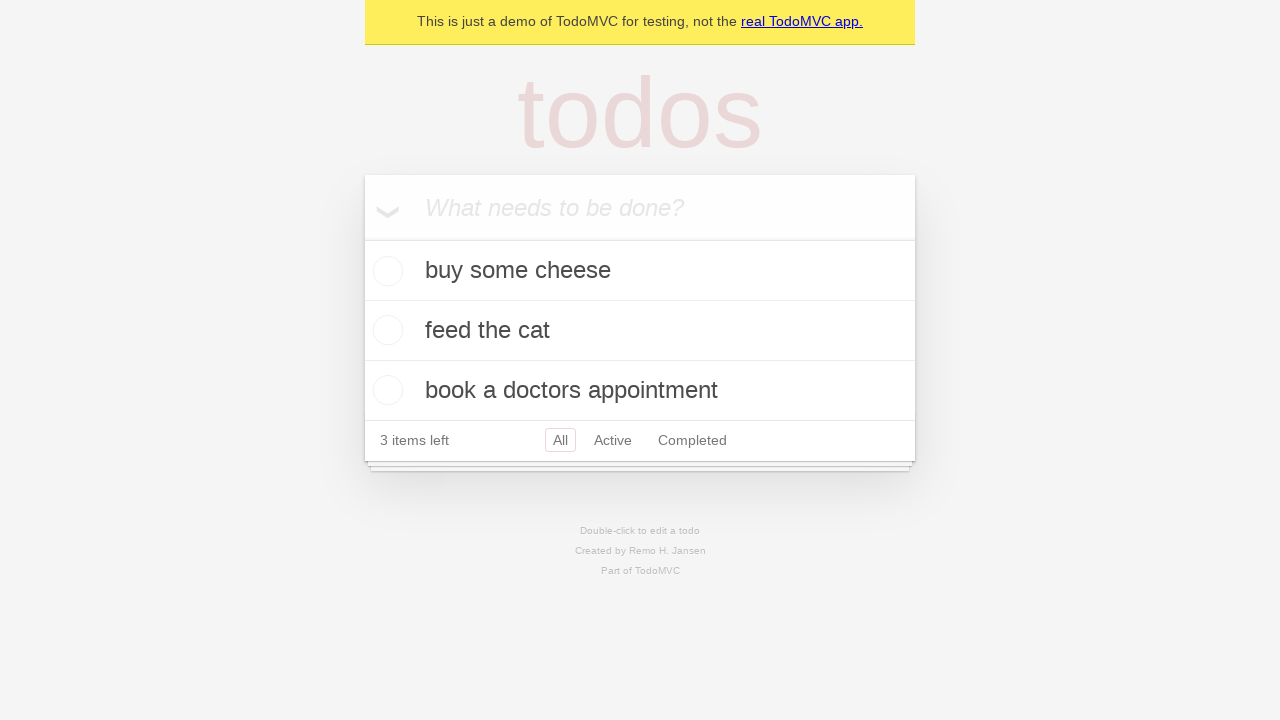

Checked the second todo item to mark it as complete at (385, 330) on .todo-list li .toggle >> nth=1
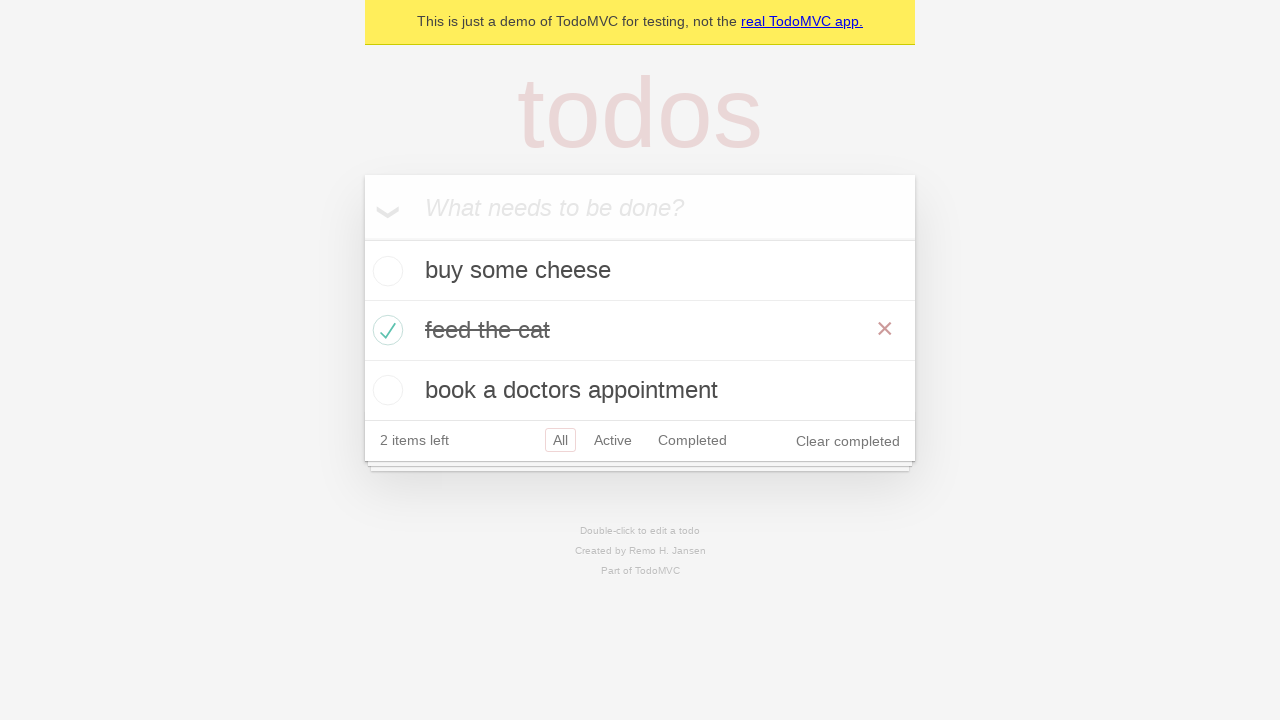

Clicked Active filter to display only incomplete items at (613, 440) on .filters >> text=Active
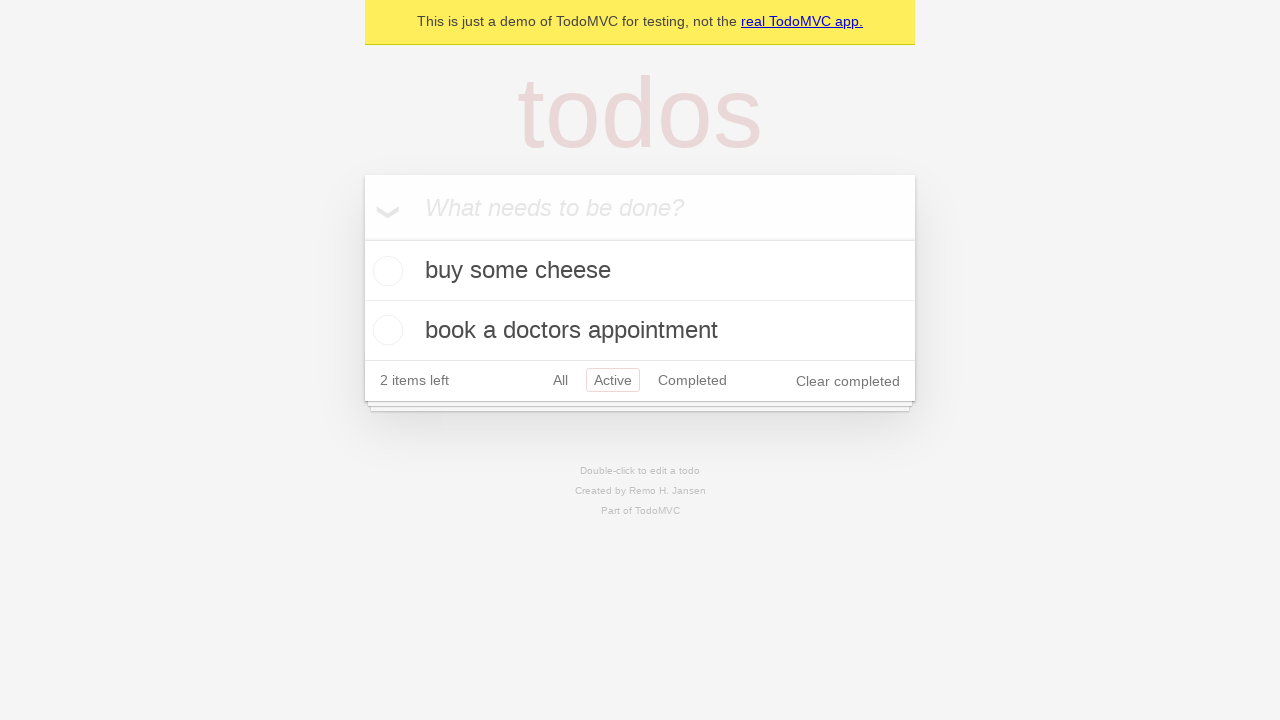

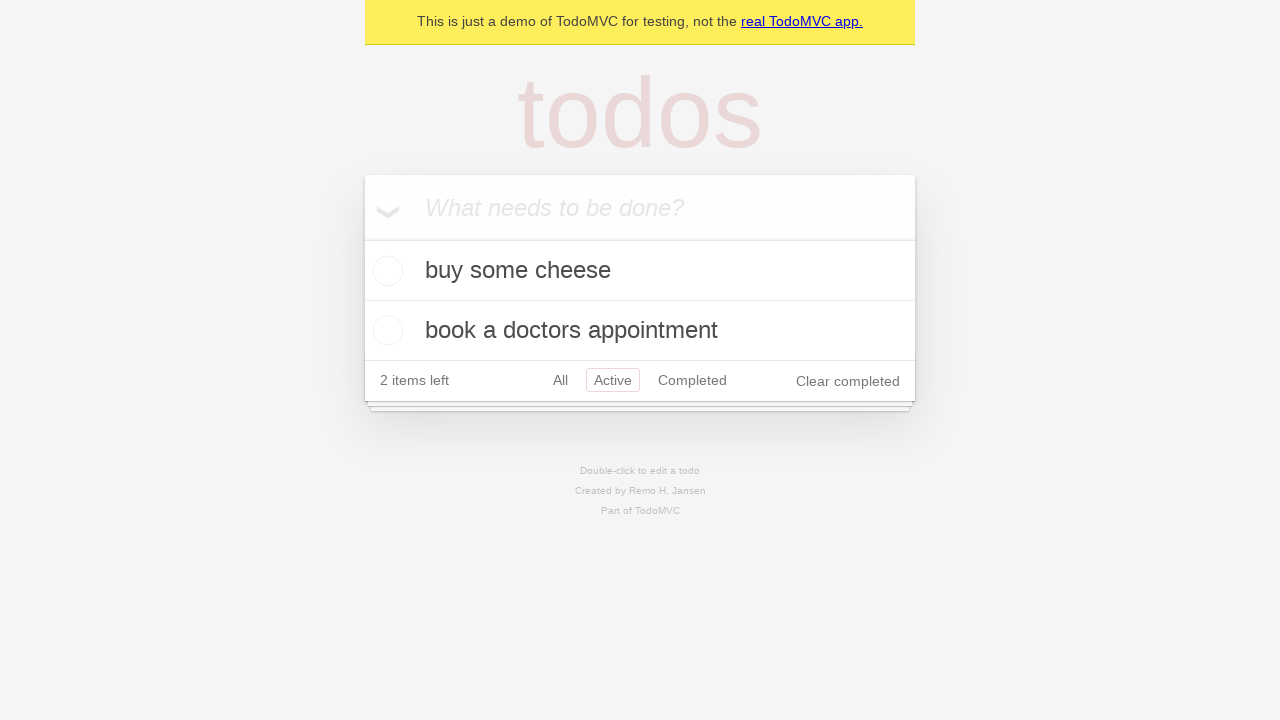